Tests table sorting functionality by verifying that clicking the sort button properly sorts vegetable names alphabetically

Starting URL: https://rahulshettyacademy.com/seleniumPractise/#/offers

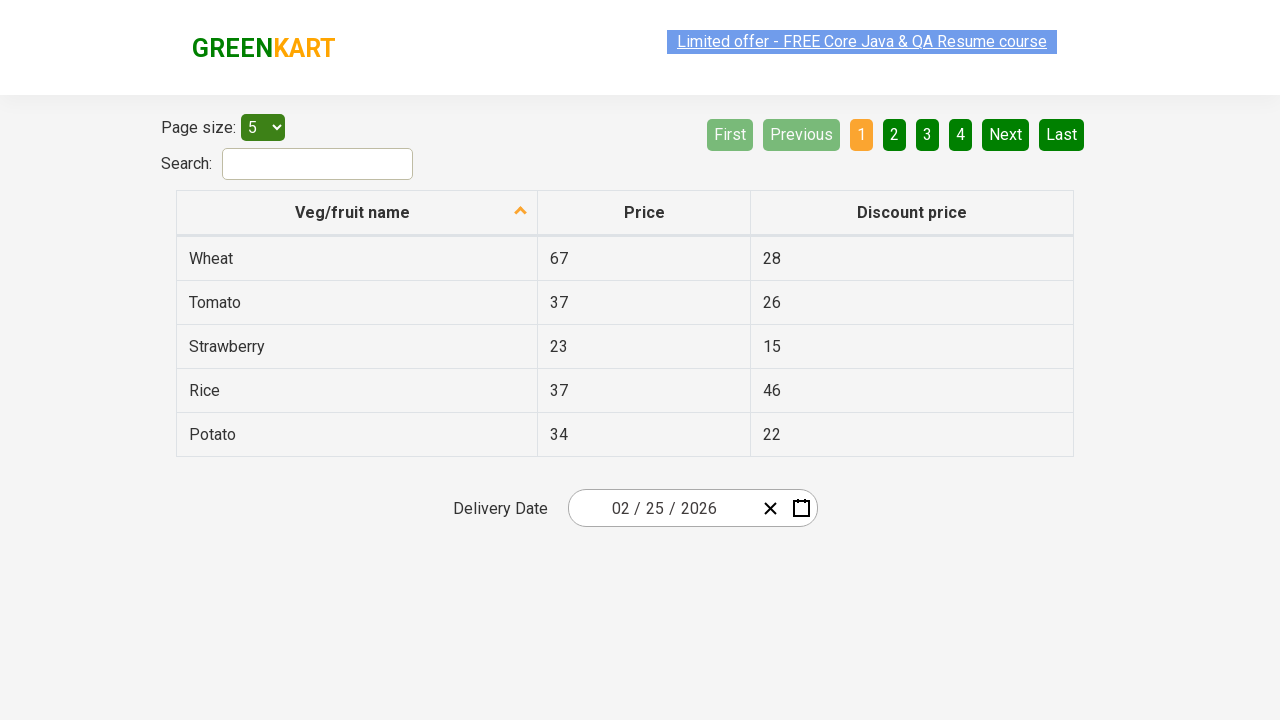

Selected 20 items per page from dropdown on #page-menu
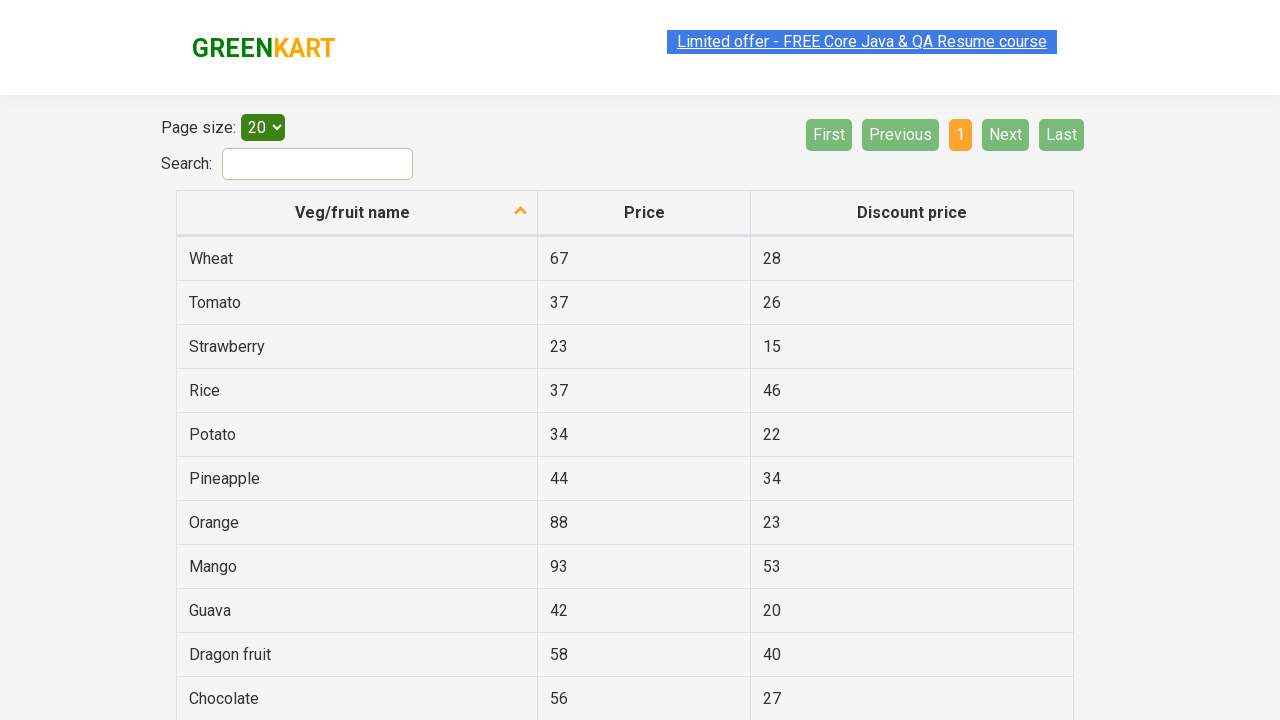

Retrieved original vegetable names from table
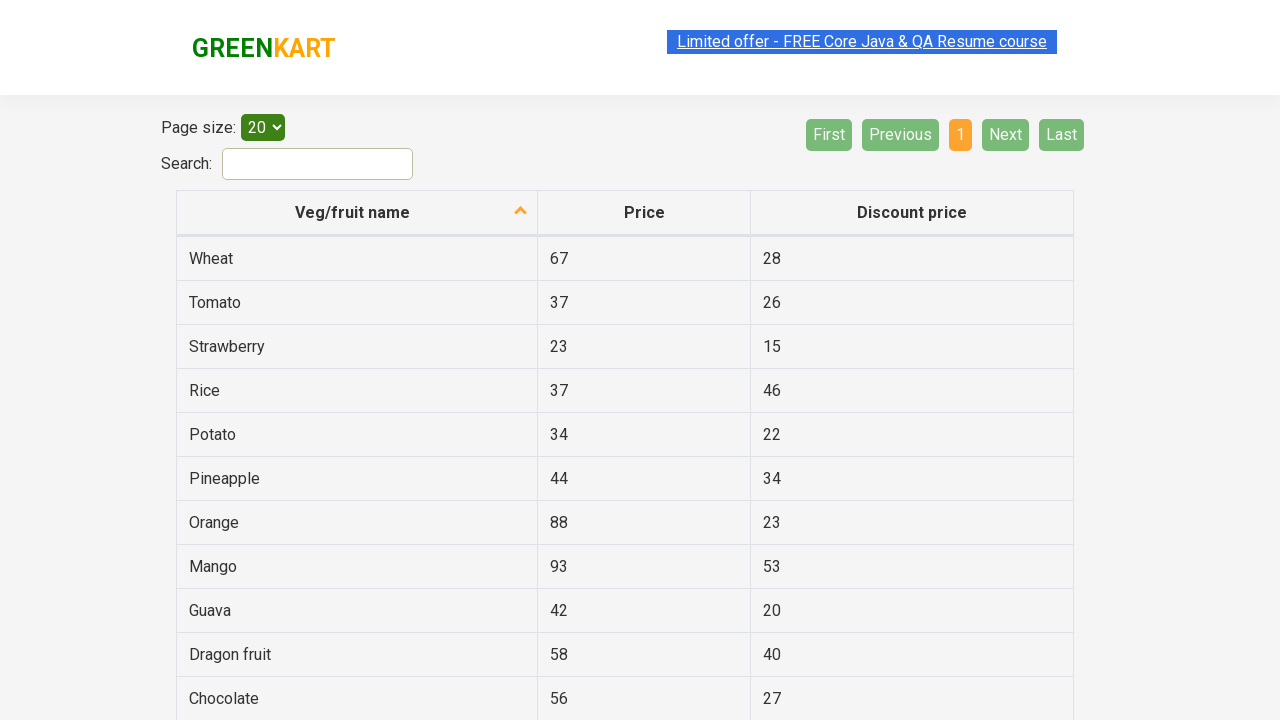

Created alphabetically sorted reference list of vegetable names
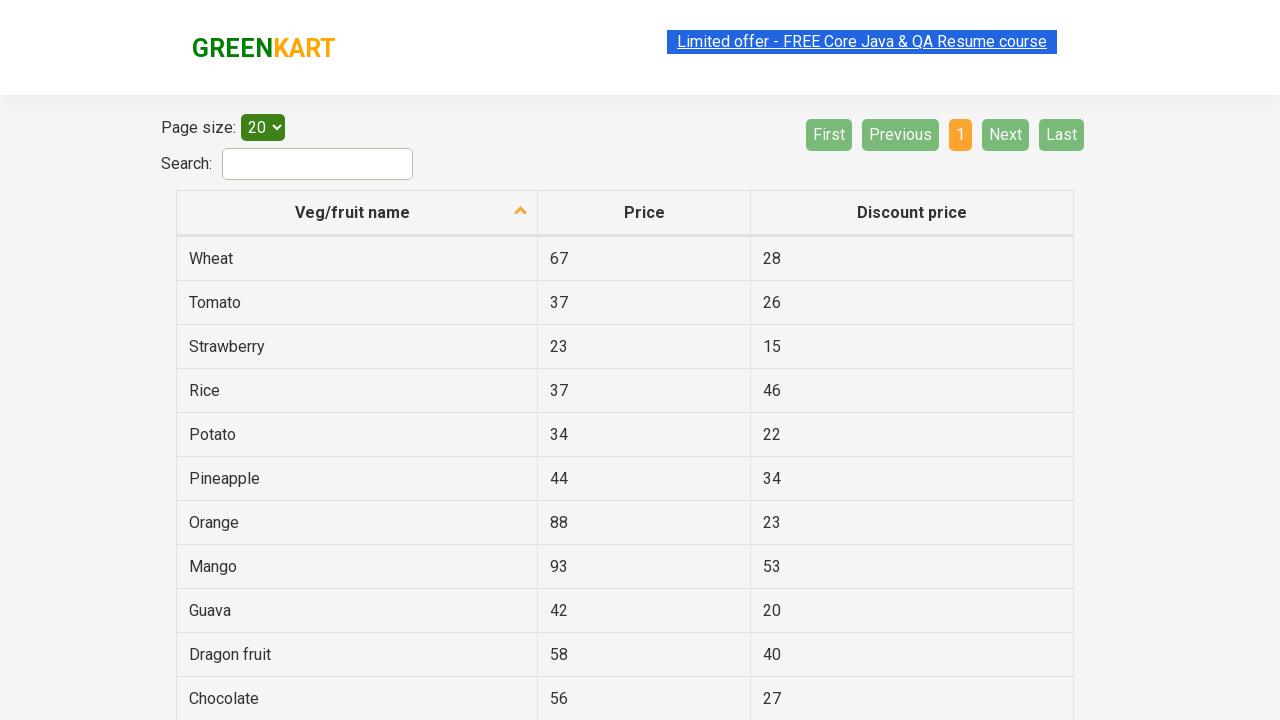

Clicked on fruit/vegetable column header to sort at (357, 213) on th[aria-label*='fruit']
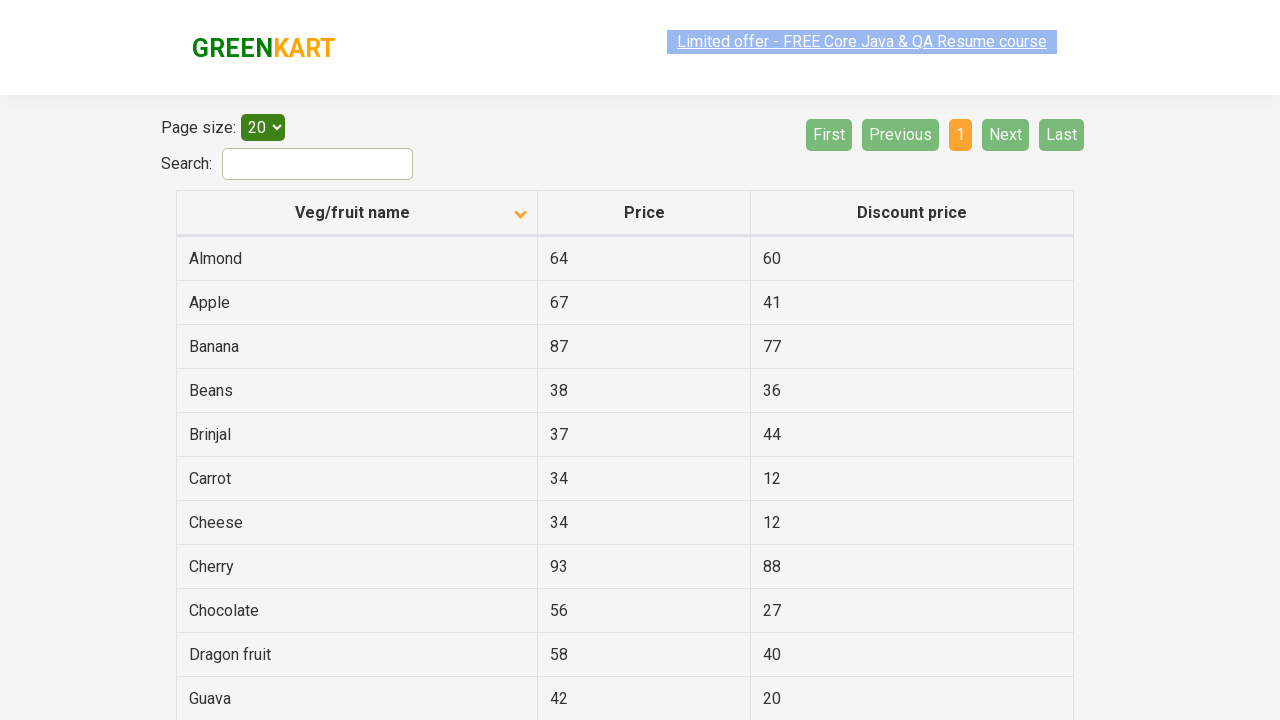

Retrieved sorted vegetable names from table after clicking sort button
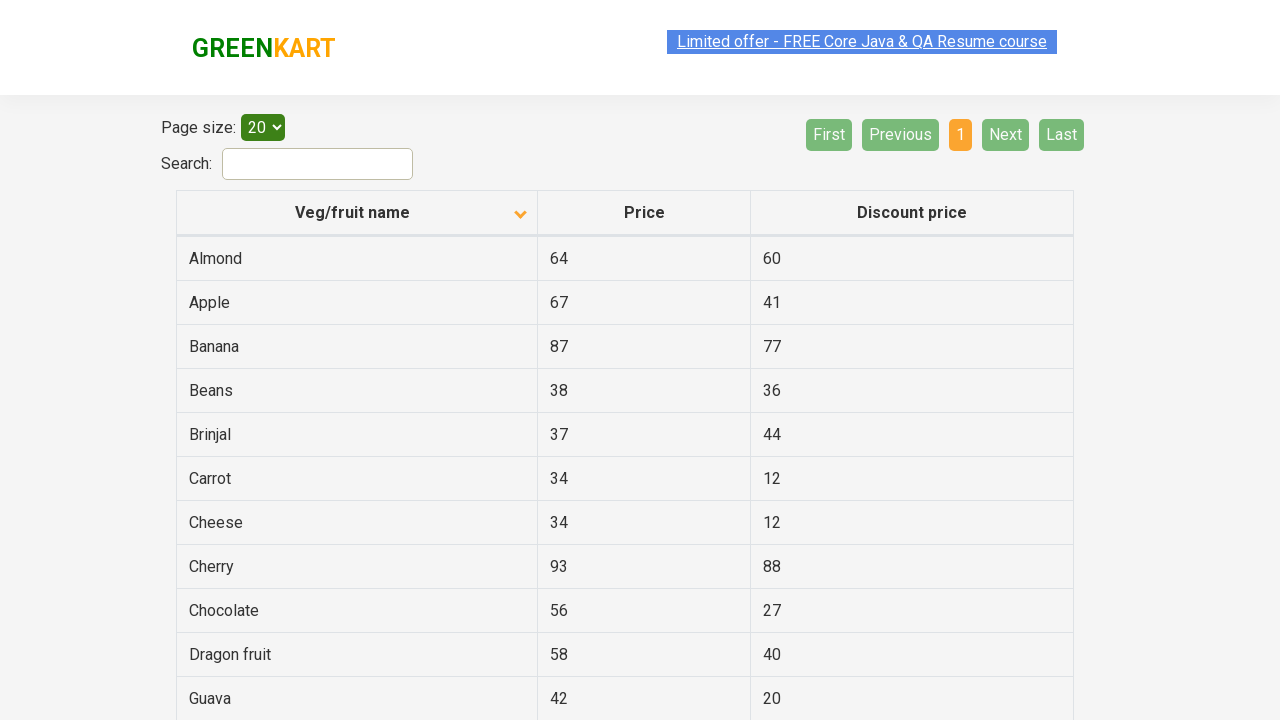

Verified that table is now sorted alphabetically
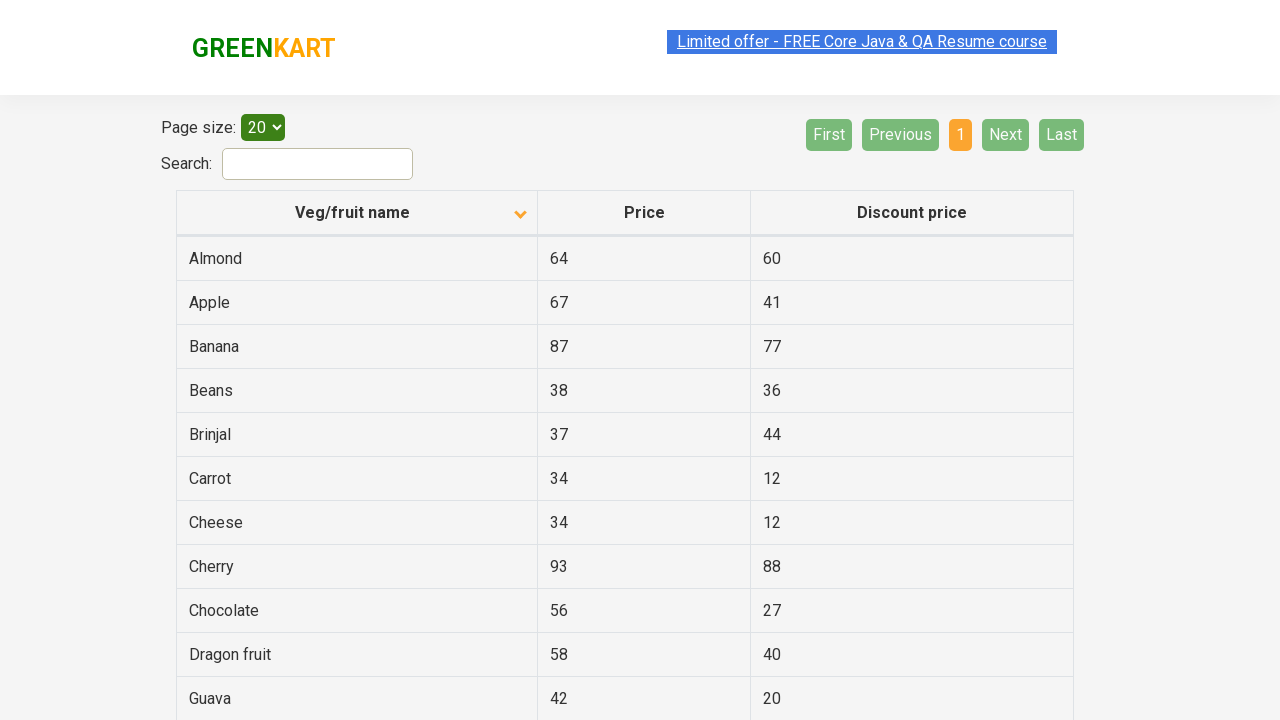

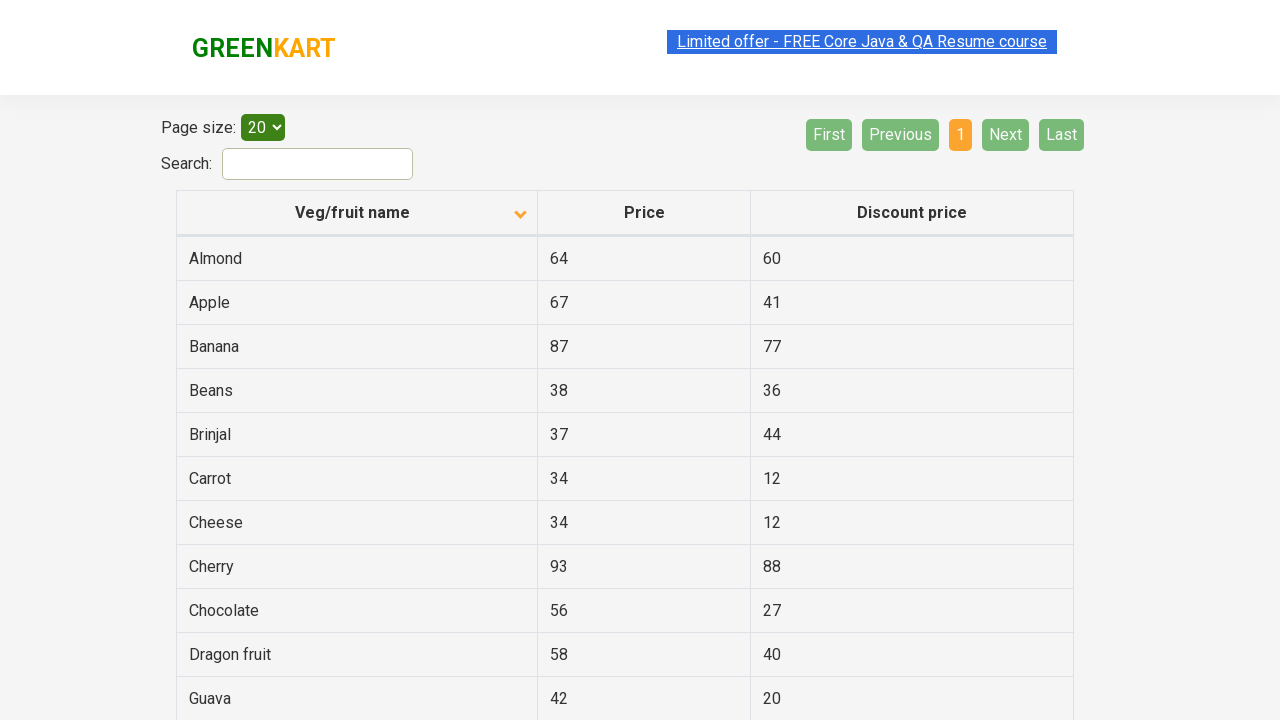